Tests child window handling by clicking a documents link that opens a new browser tab/window and verifies text content on the new page

Starting URL: https://rahulshettyacademy.com/loginpagePractise/

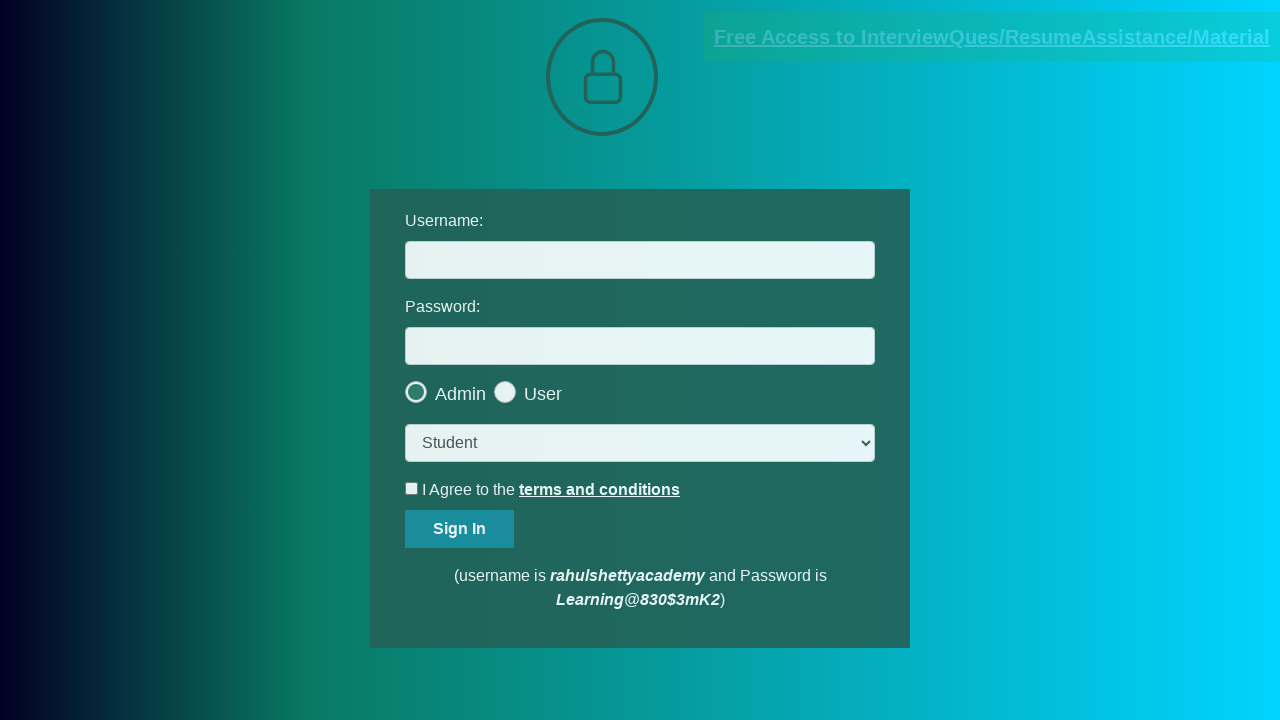

Located documents request link
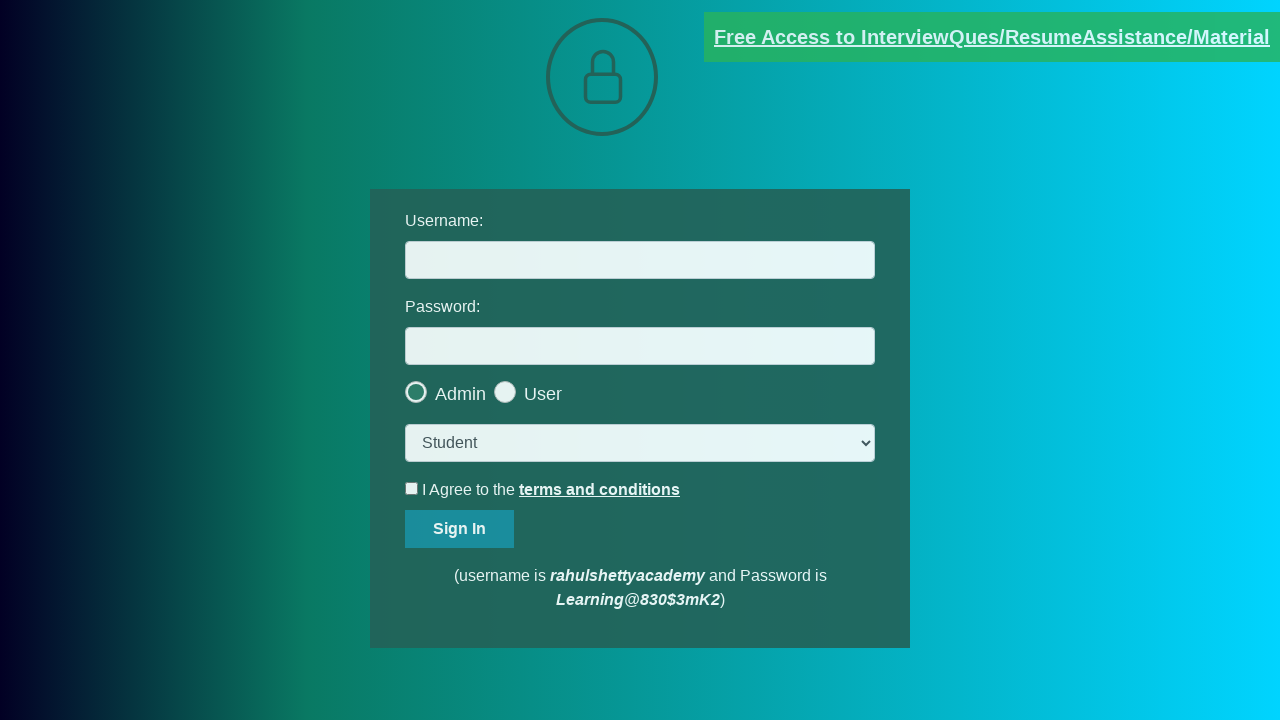

Clicked documents request link to open new page at (992, 37) on [href*='documents-request']
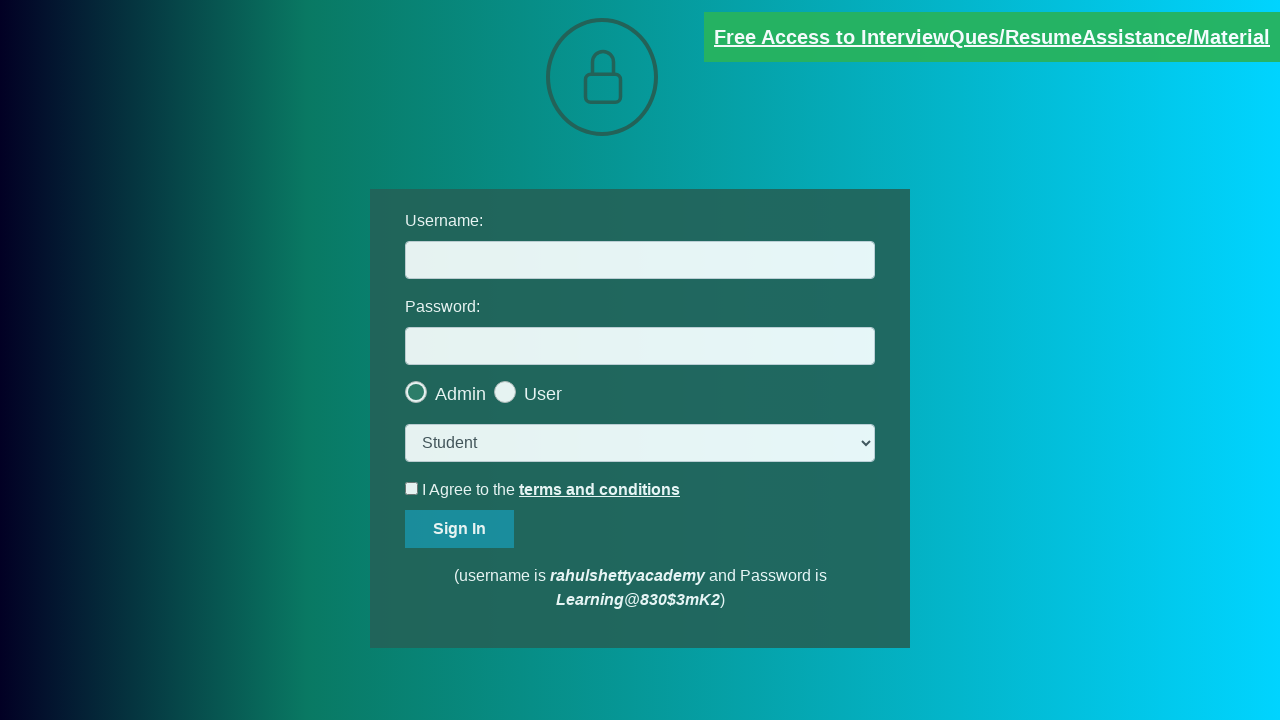

Captured new browser page/tab
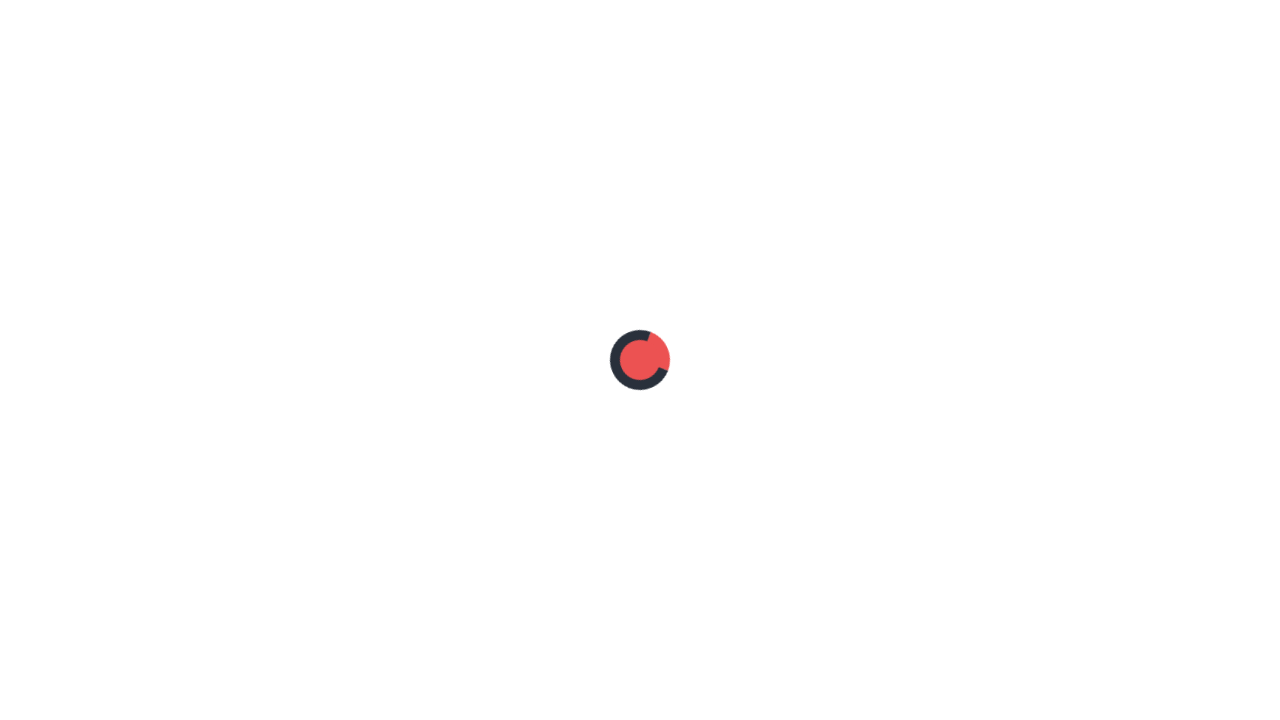

New page finished loading
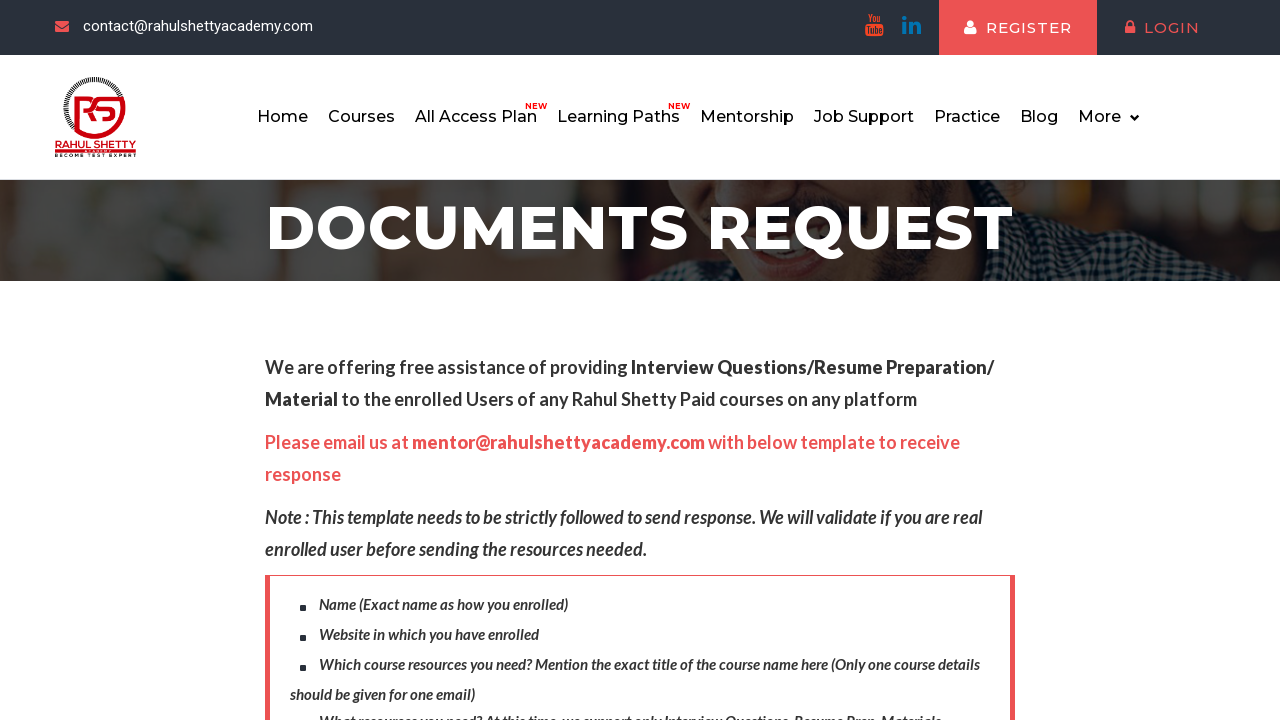

Red text element appeared on new page
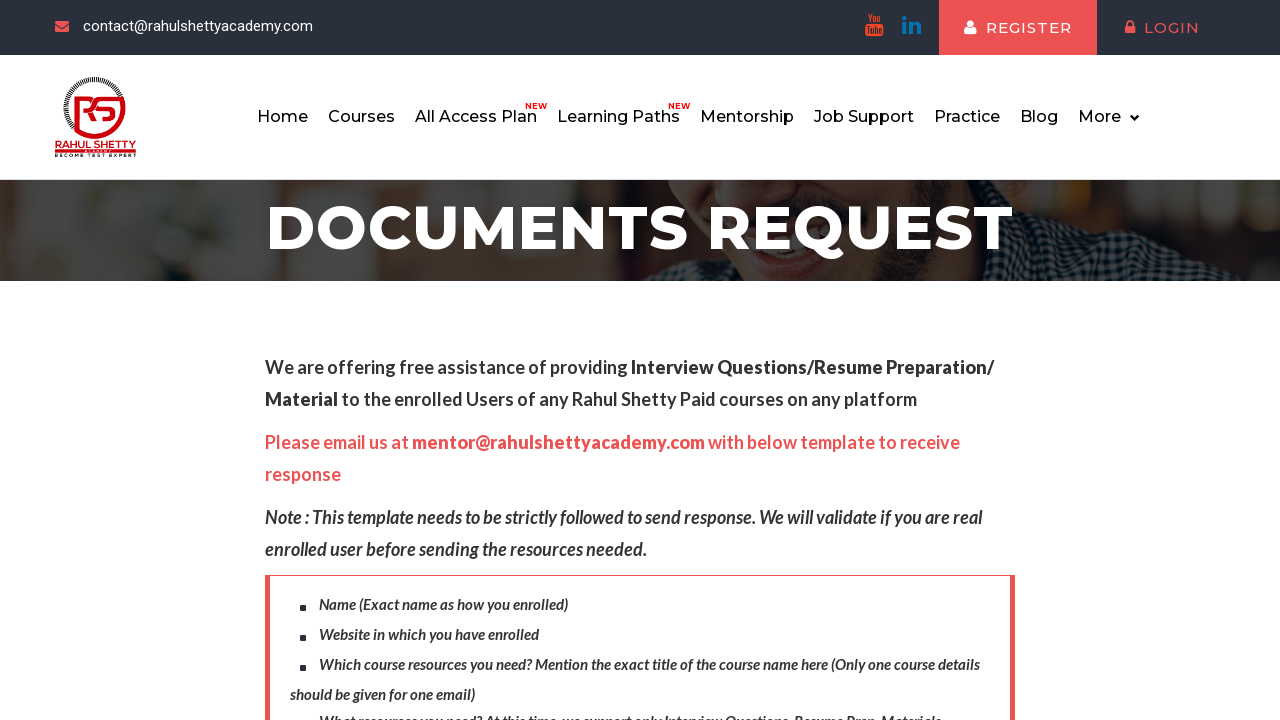

Extracted text content from red element: 'Please email us at mentor@rahulshettyacademy.com with below template to receive response '
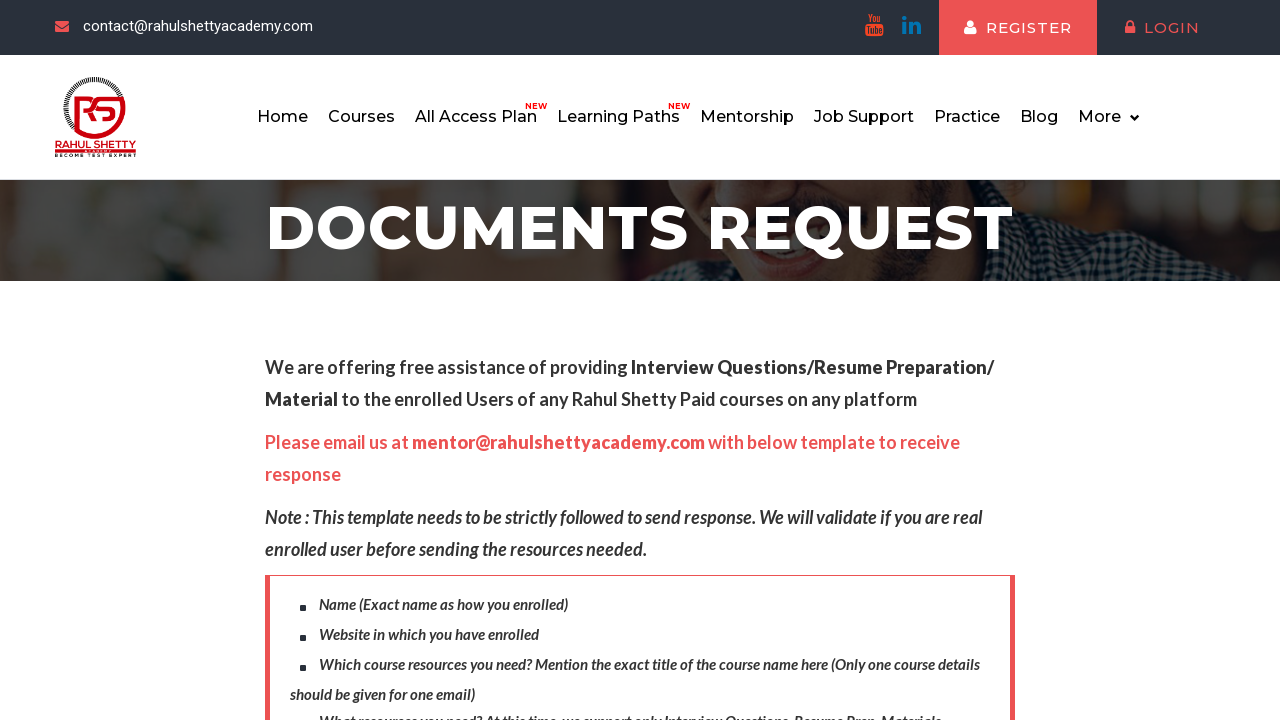

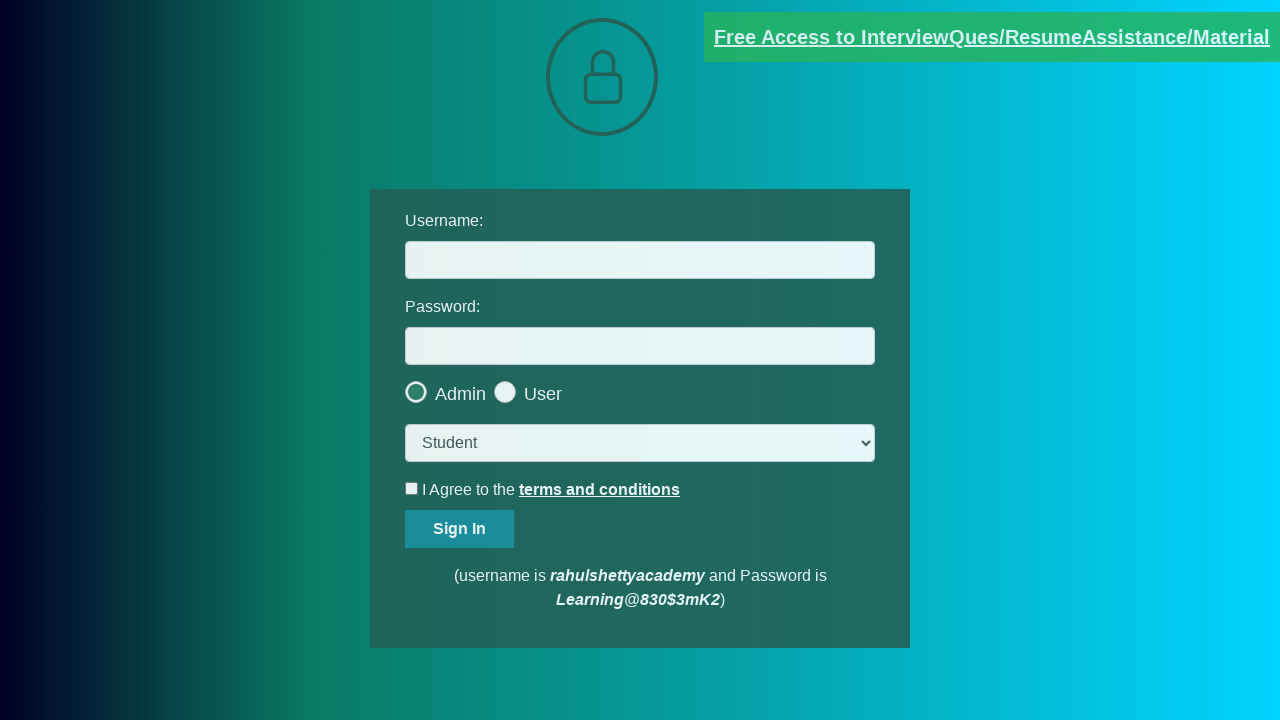